Tests selecting a day of the week from a dropdown menu that opens via button click

Starting URL: https://thefreerangetester.github.io/sandbox-automation-testing/

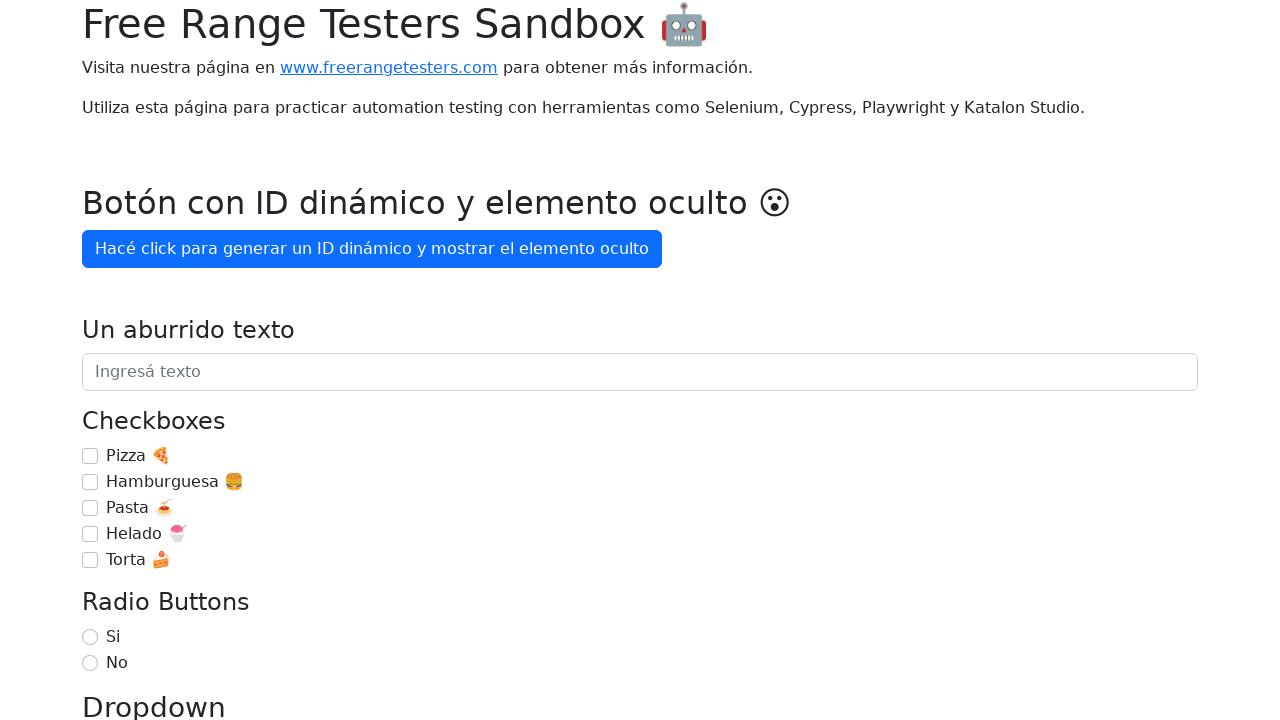

Clicked on 'Día de la semana' dropdown button to open menu at (171, 360) on internal:role=button[name="Día de la semana"i]
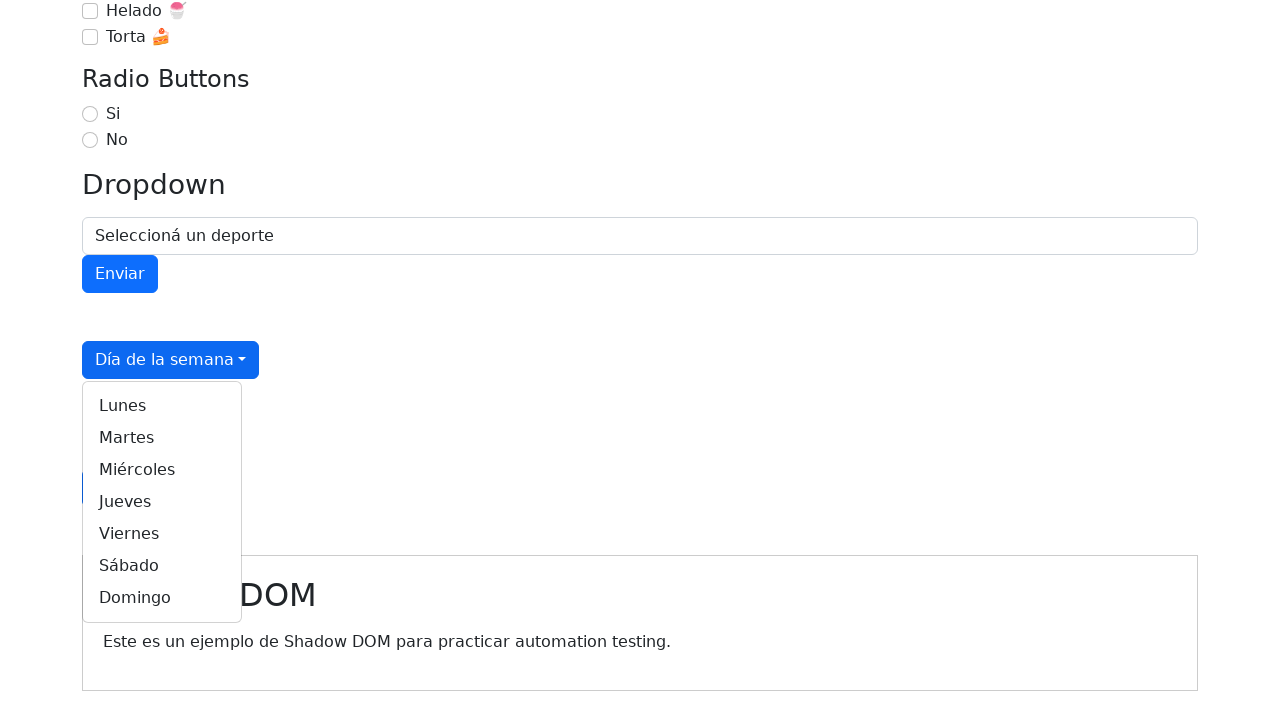

Selected 'Martes' (Tuesday) from the dropdown menu at (162, 438) on internal:role=link[name="Martes"i]
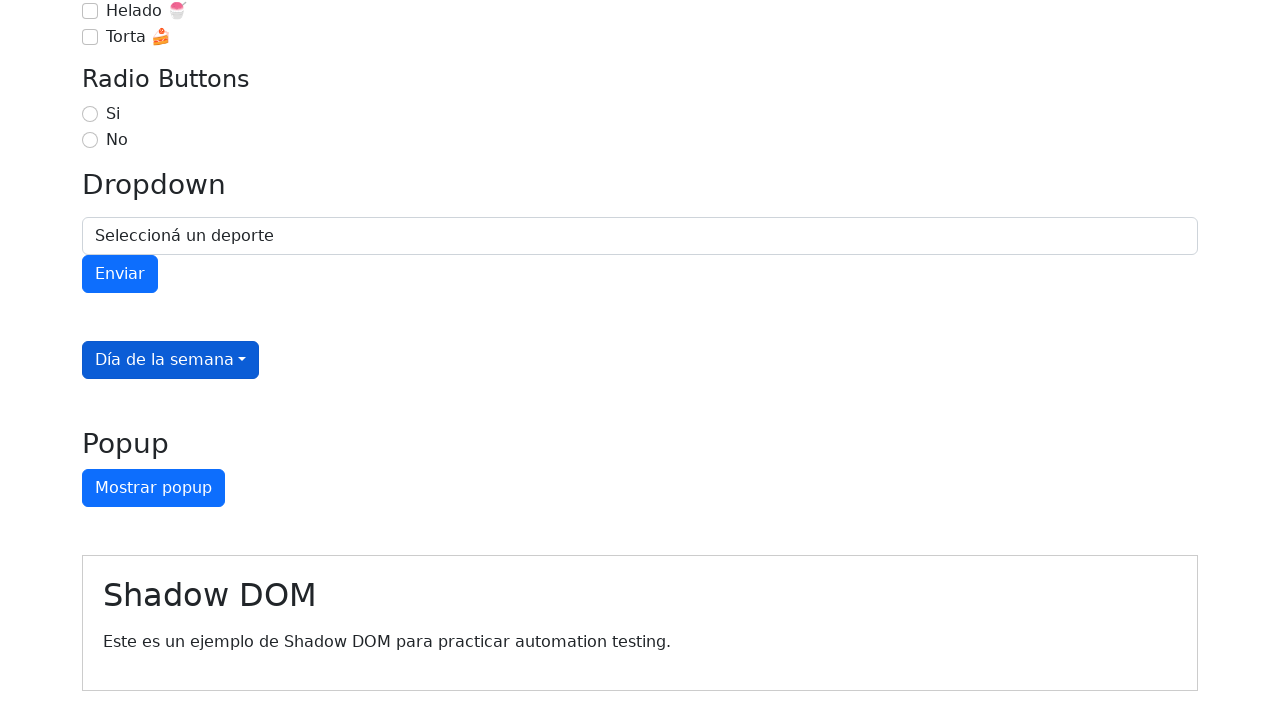

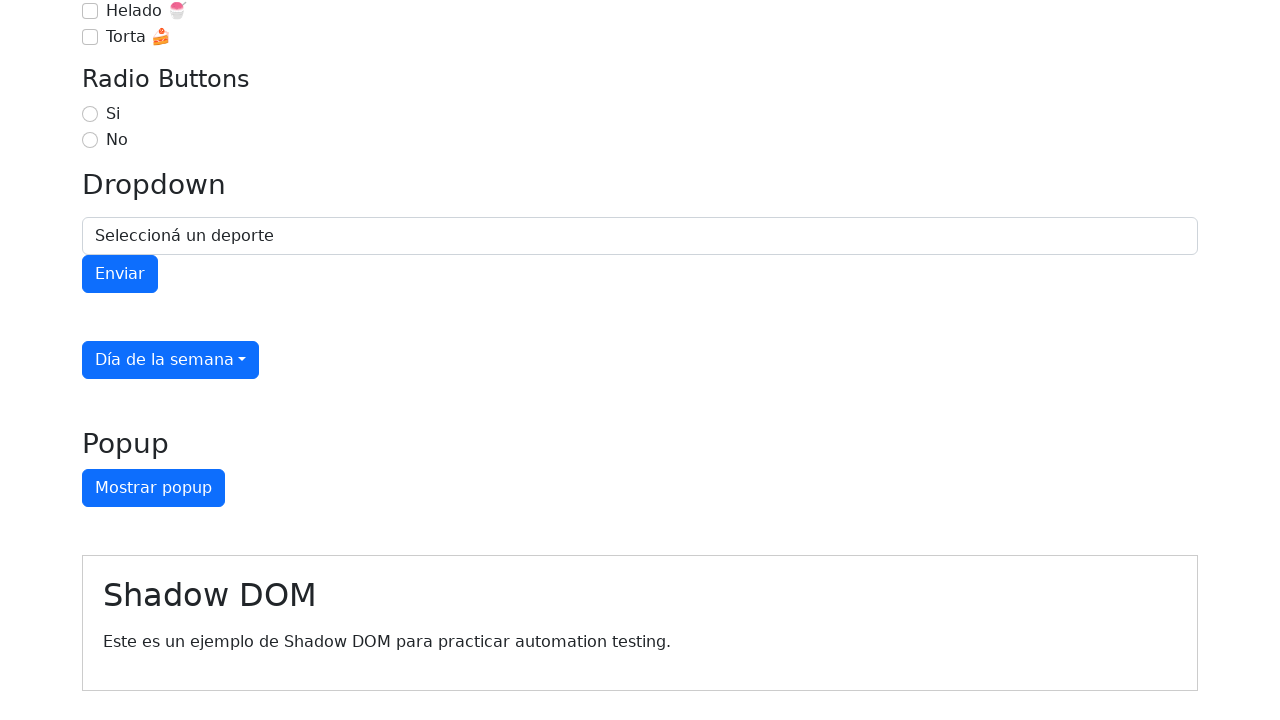